Tests double-click mouse action on an element and verifies the double-clicked status

Starting URL: https://www.selenium.dev/selenium/web/mouse_interaction.html

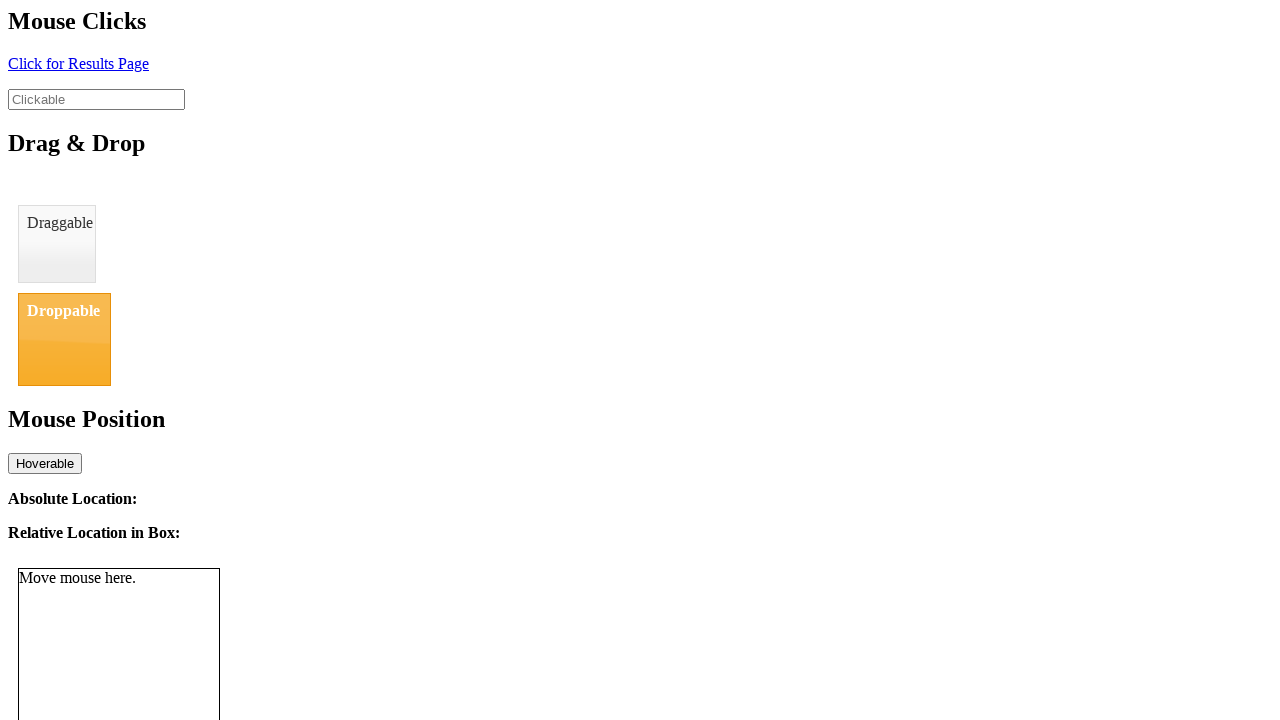

Navigated to mouse interaction test page
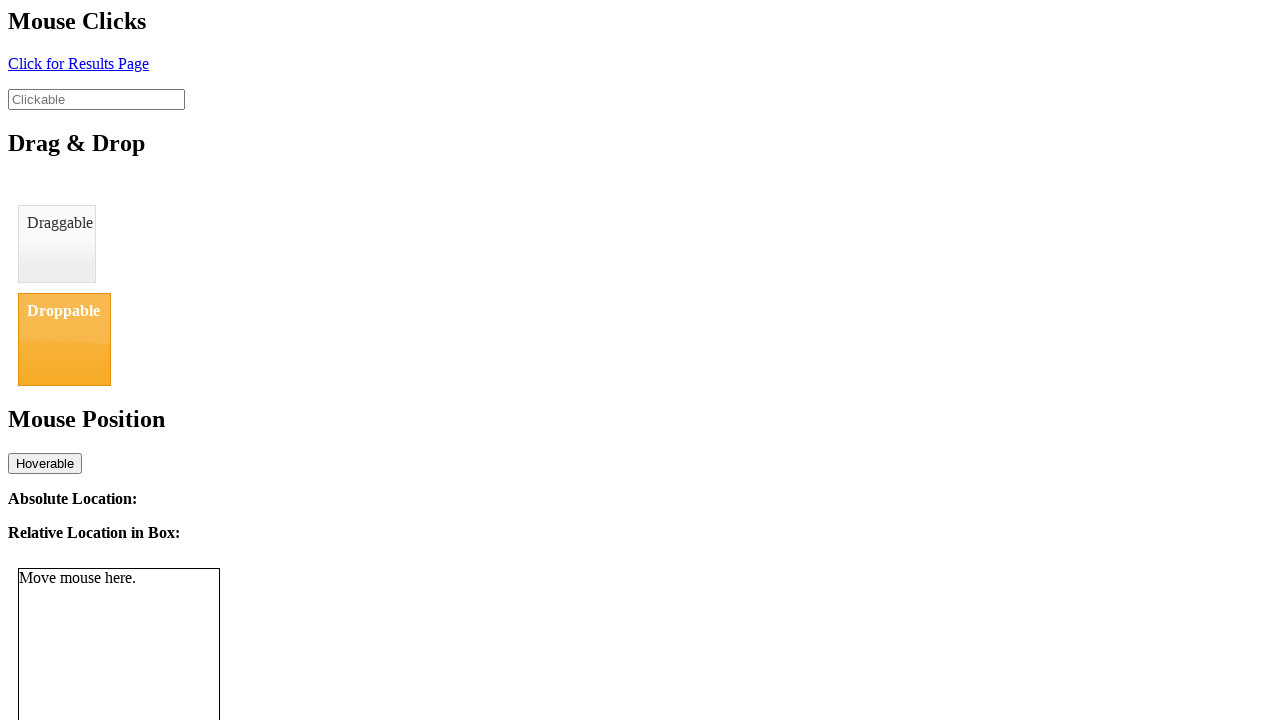

Double-clicked on the clickable element at (96, 99) on #clickable
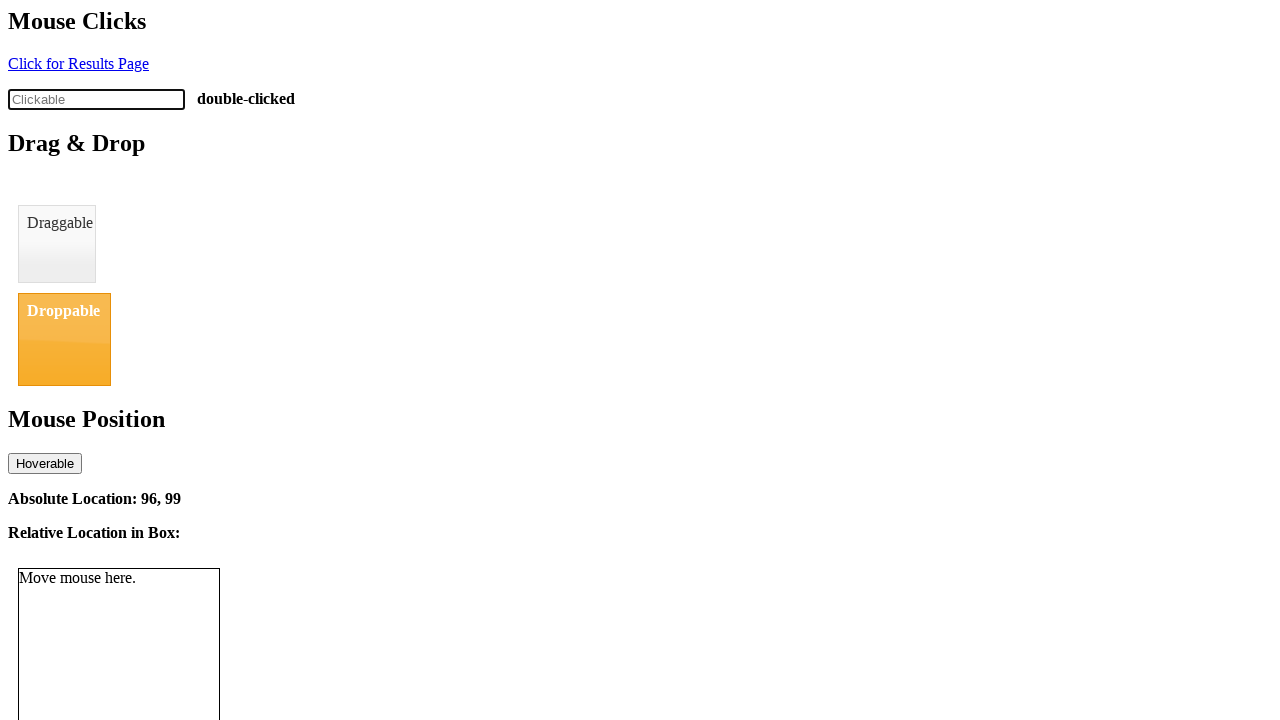

Verified element shows double-clicked status
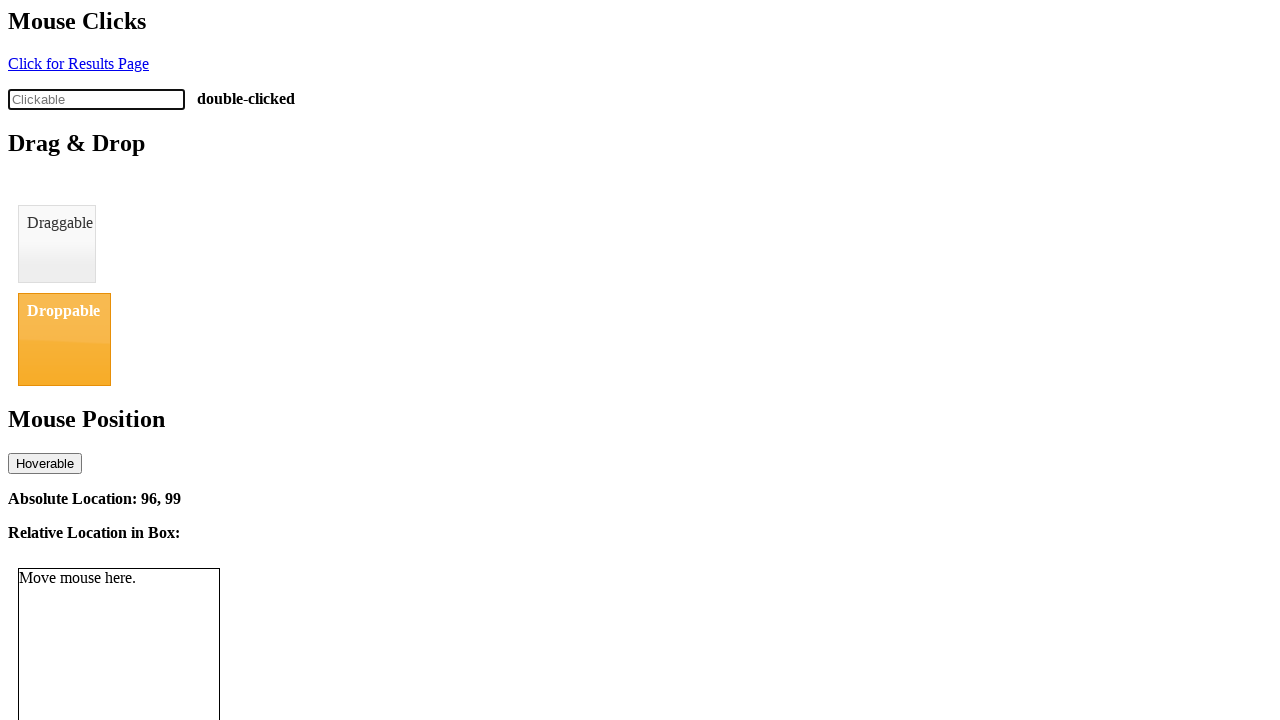

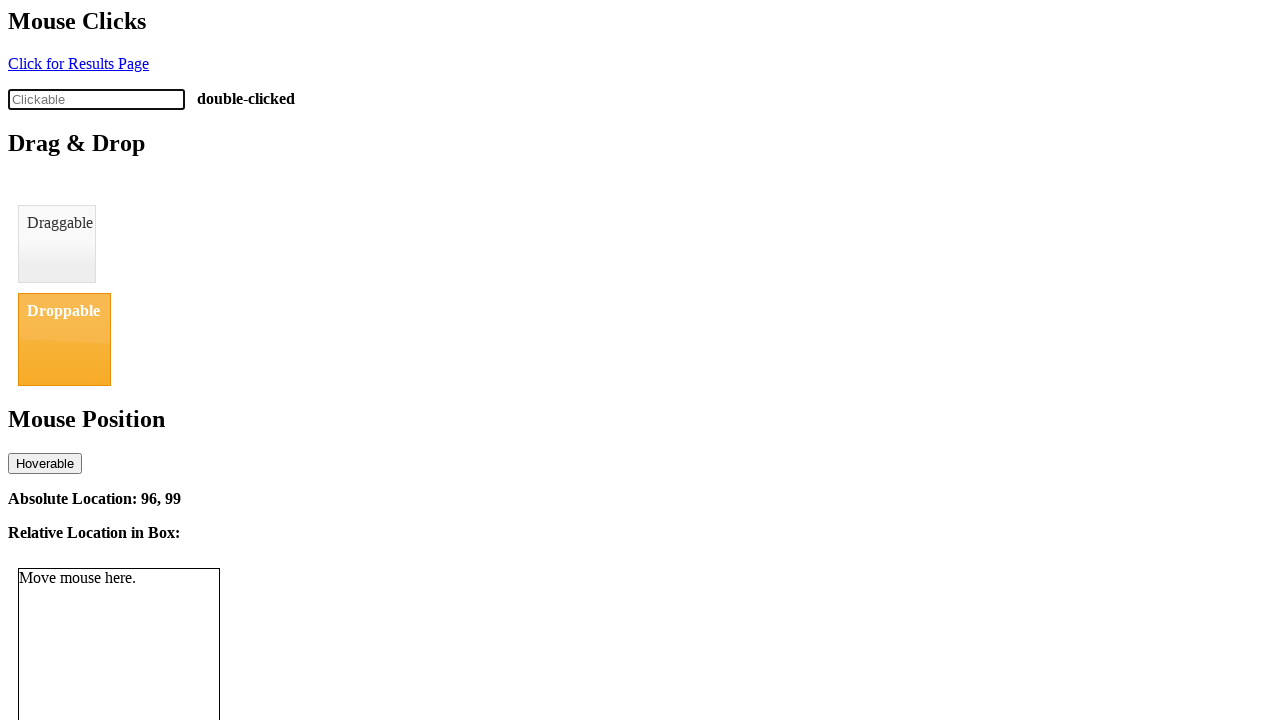